Tests the DemoQA web tables functionality by navigating to the Elements section, opening the Web Tables page, and filling out a new record form with user details including name, email, age, salary, and department.

Starting URL: https://demoqa.com/automation-practice-form

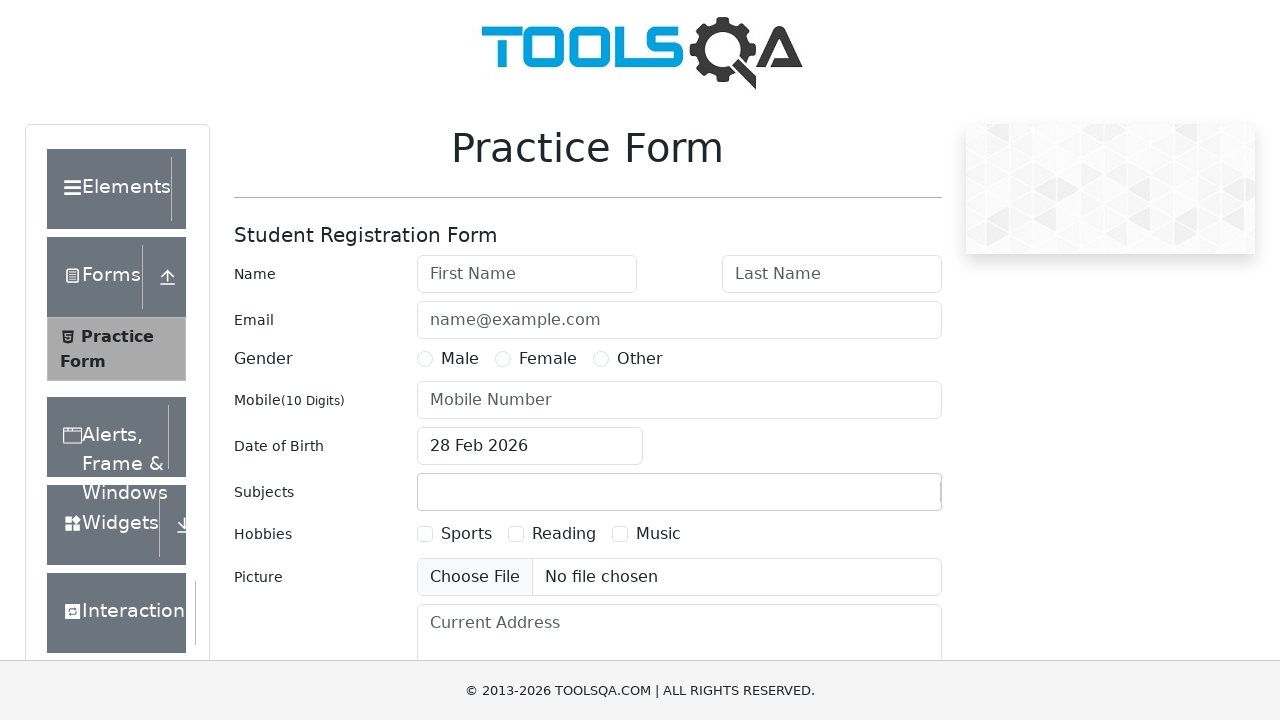

Clicked on Elements section at (109, 189) on xpath=//div[text()='Elements']
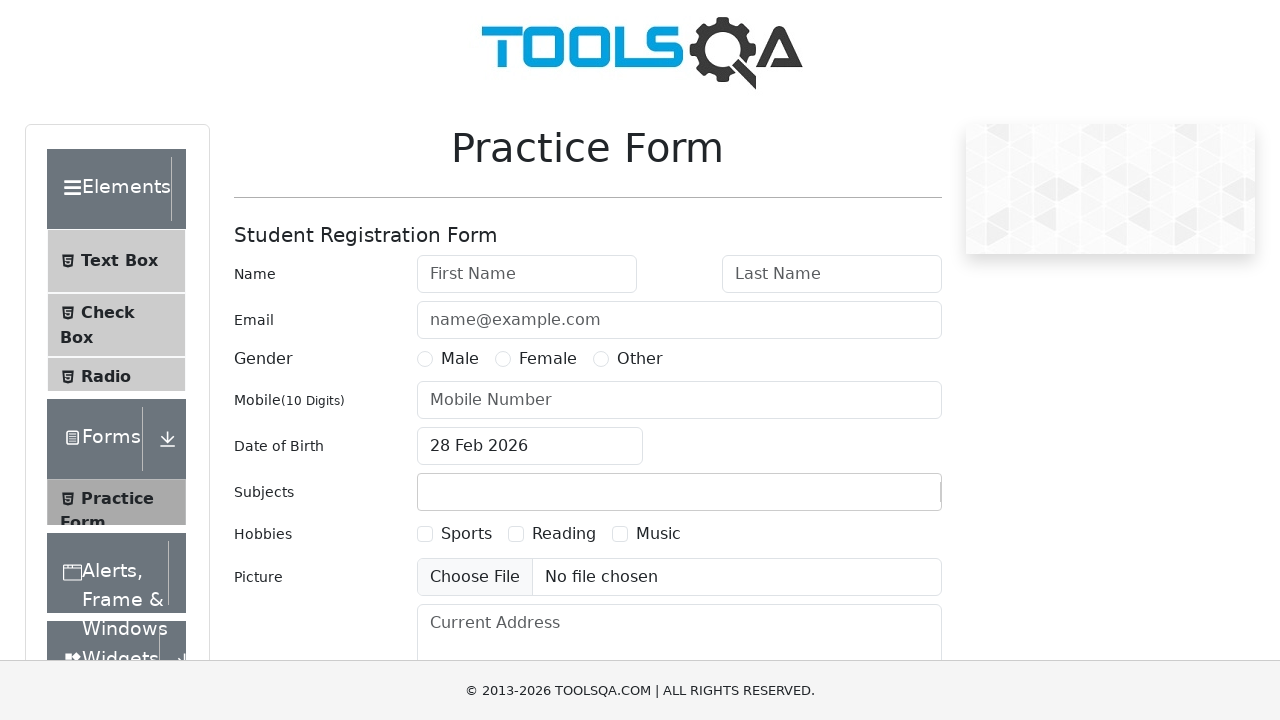

Clicked on Web Tables option at (100, 440) on xpath=//span[text()='Web Tables']
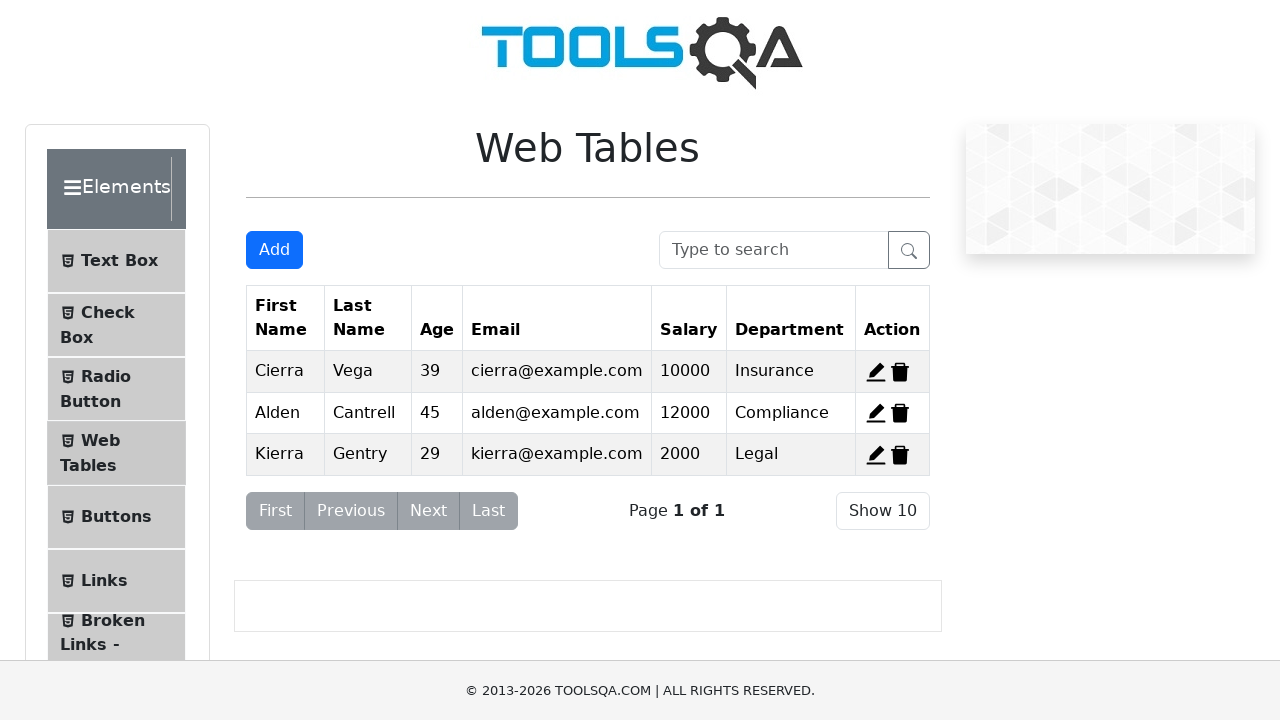

Clicked Add New Record button at (274, 250) on #addNewRecordButton
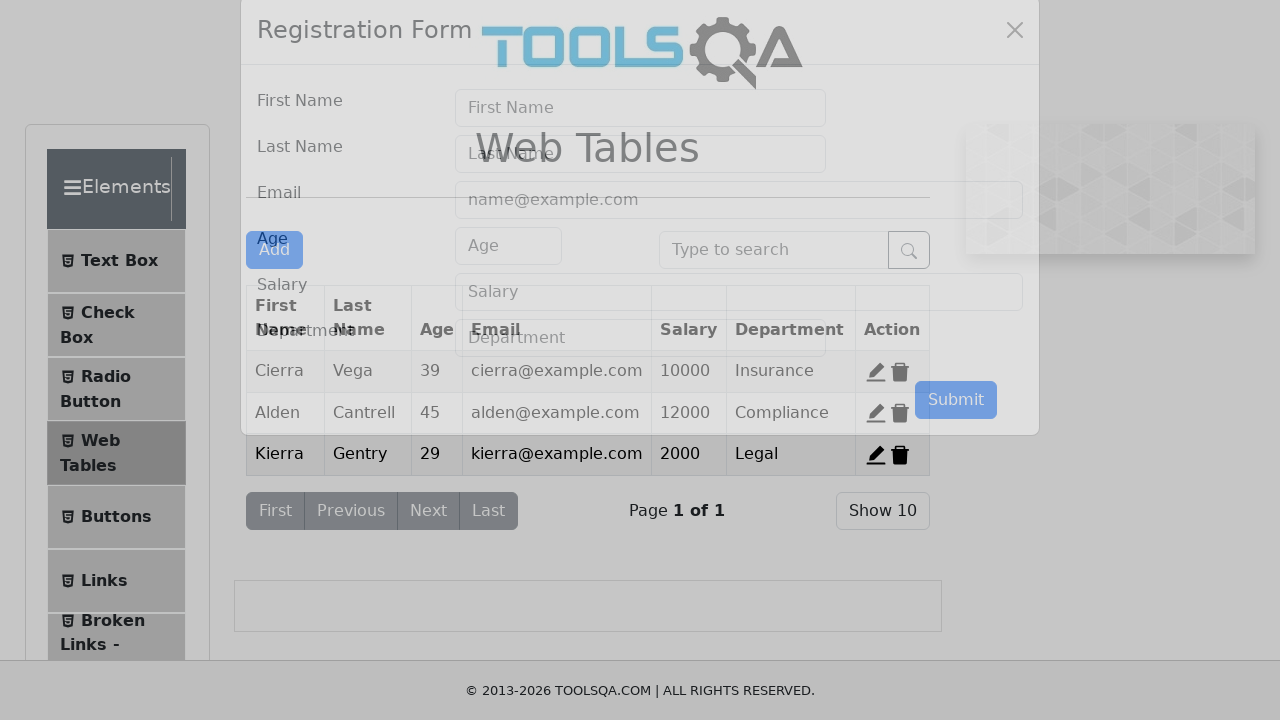

Filled first name field with 'Marcus' on #firstName
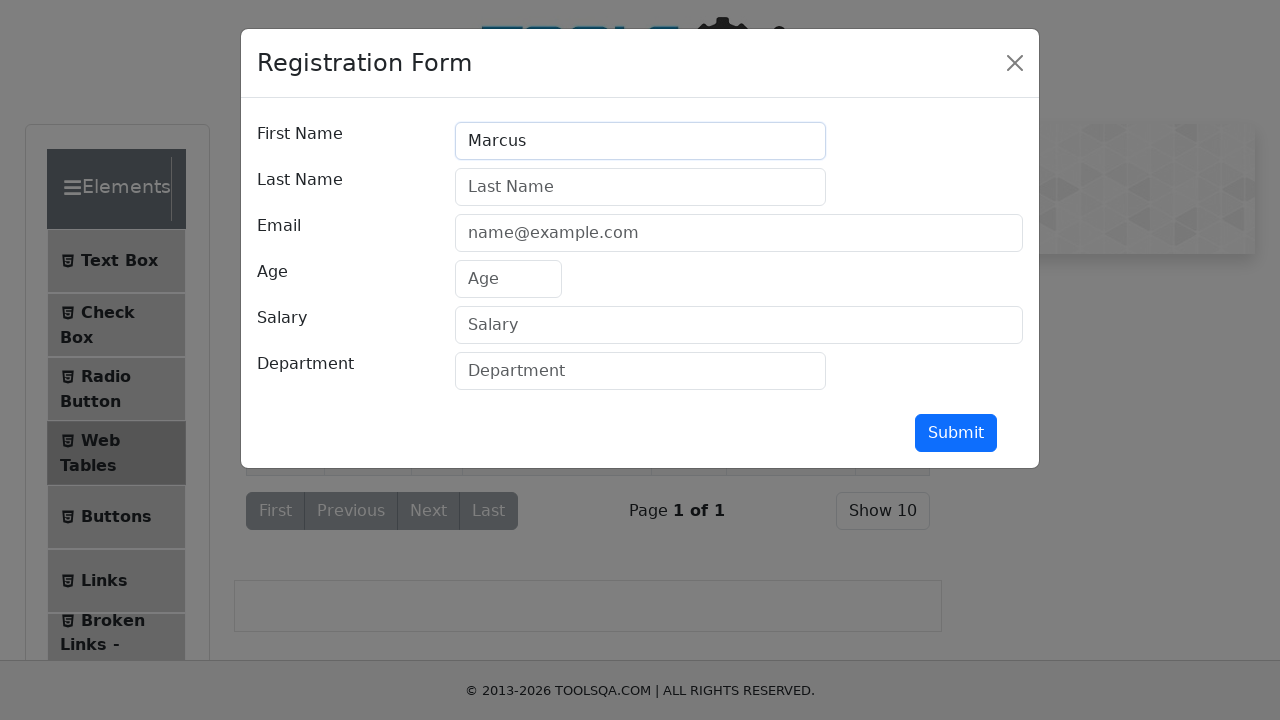

Filled last name field with 'Thompson' on #lastName
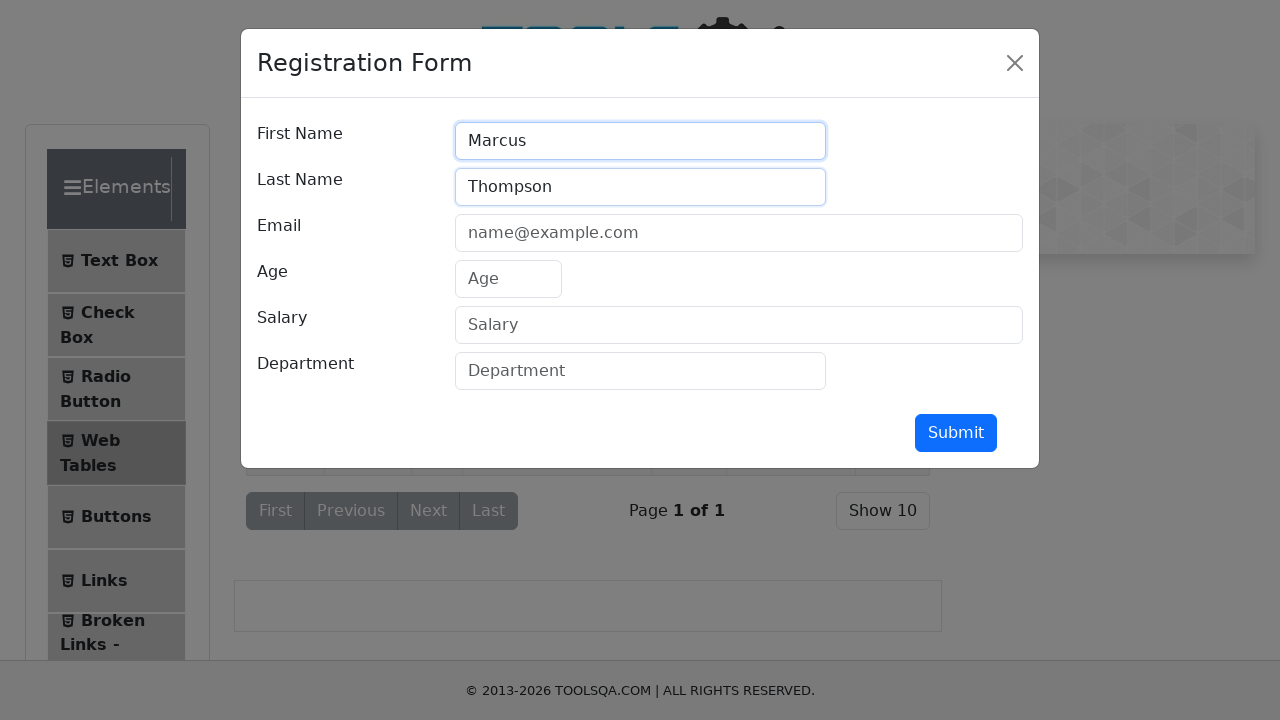

Filled email field with 'marcus.thompson@example.com' on #userEmail
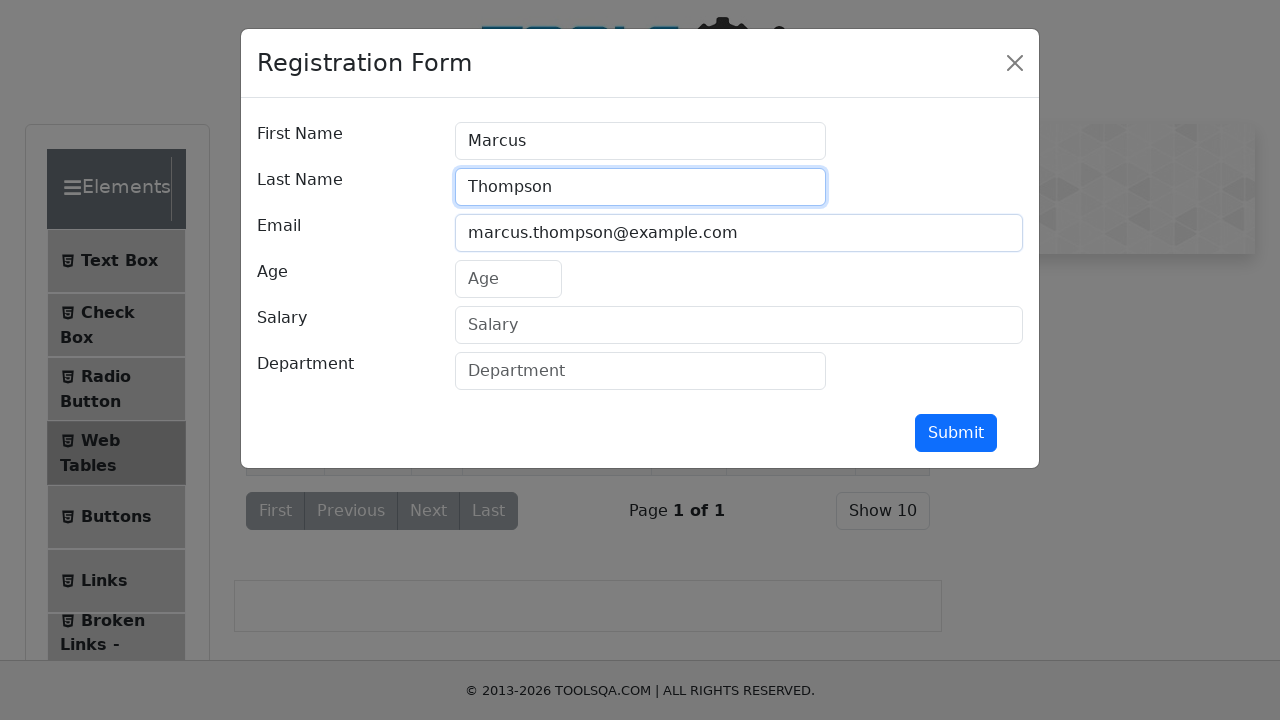

Filled age field with '28' on #age
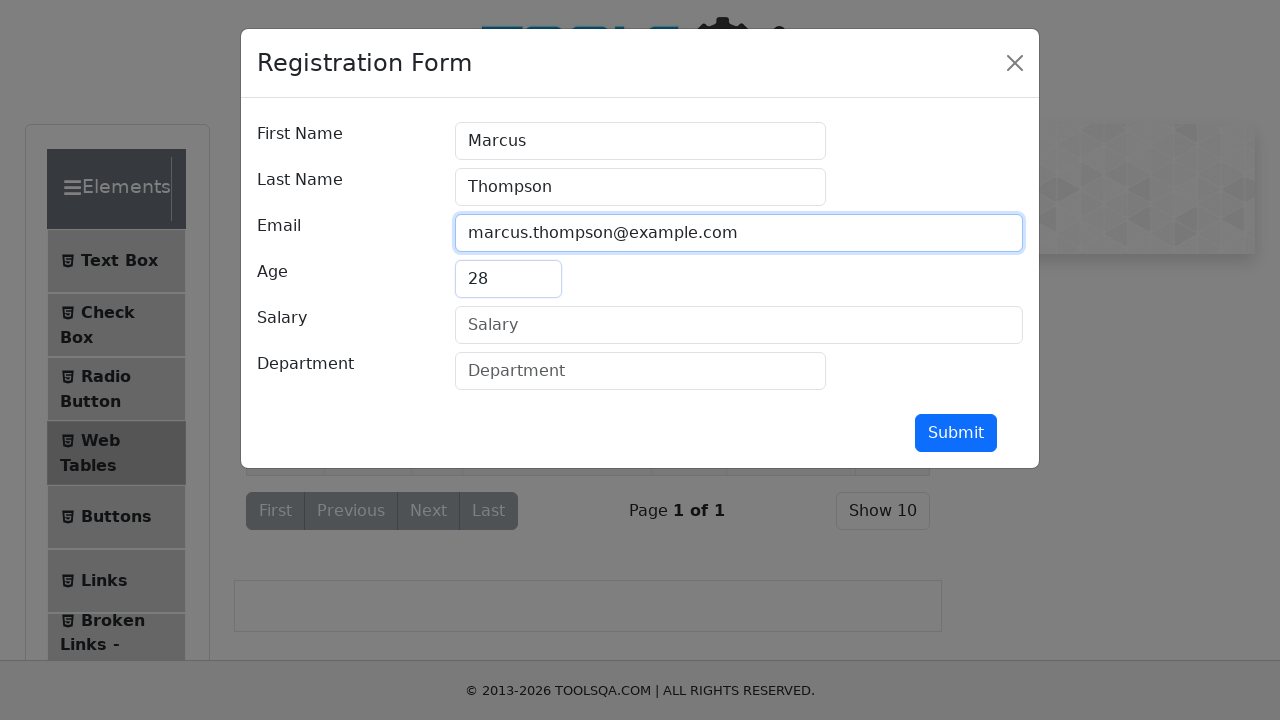

Filled salary field with '75000' on #salary
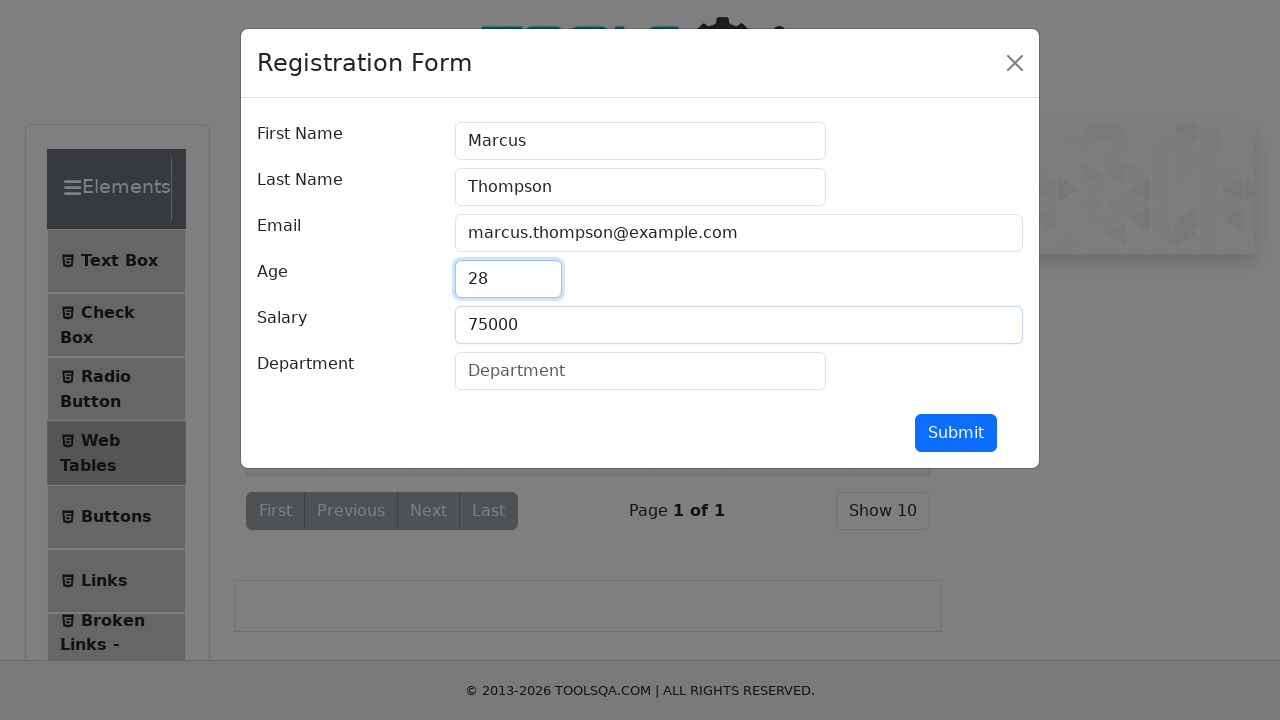

Filled department field with 'Engineering' on #department
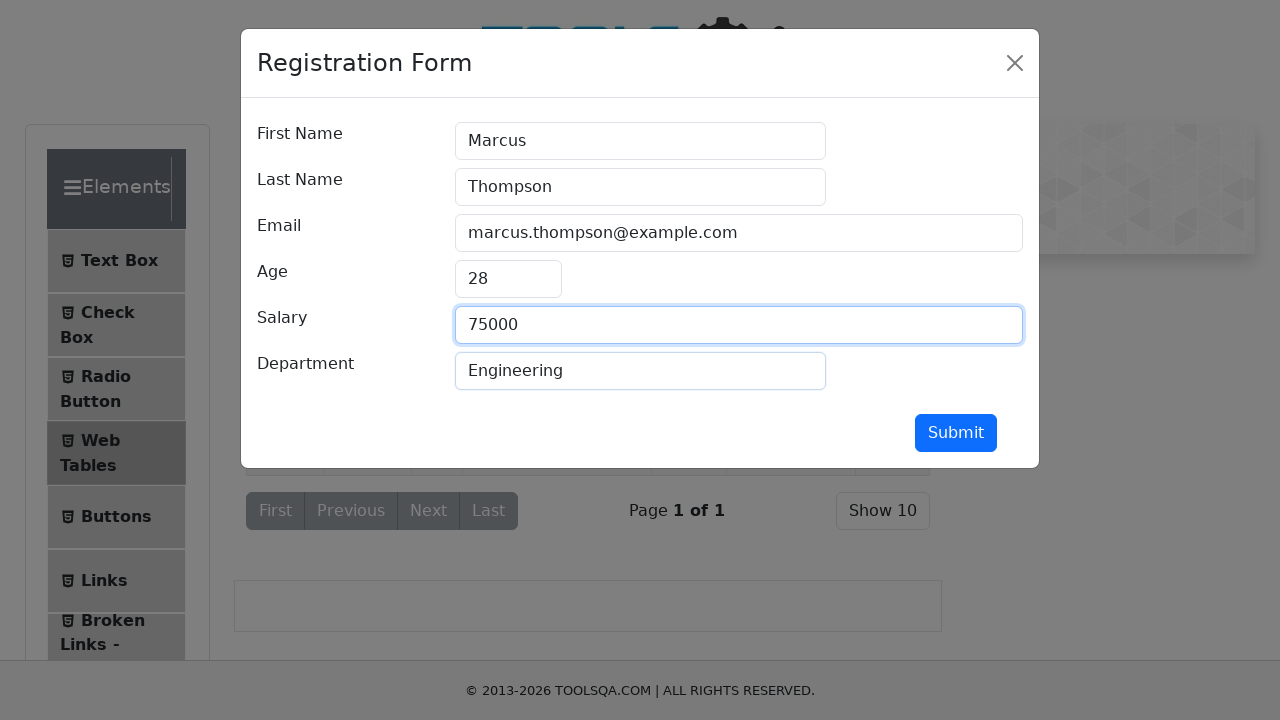

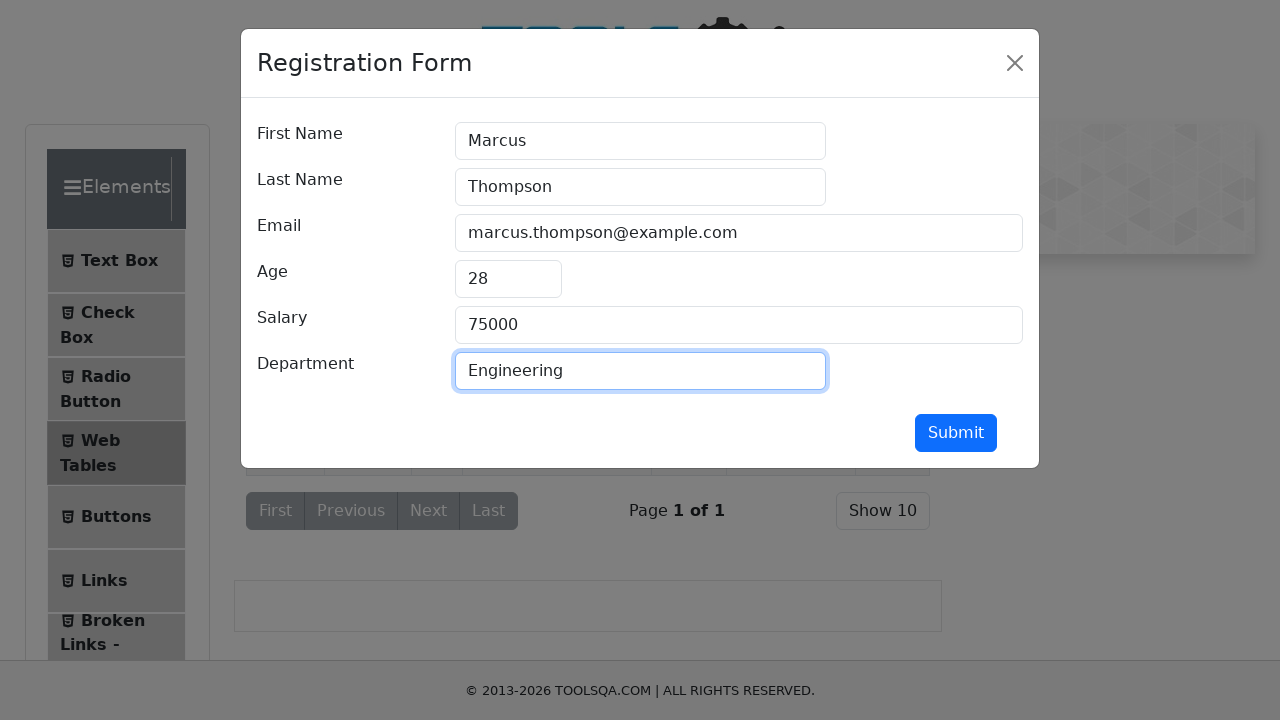